Tests e-commerce shopping cart functionality by adding multiple grocery items (Brocolli, Cucumber, Beetroot, Tomato) to cart, proceeding to checkout, and entering a promo code.

Starting URL: https://rahulshettyacademy.com/seleniumPractise/#/

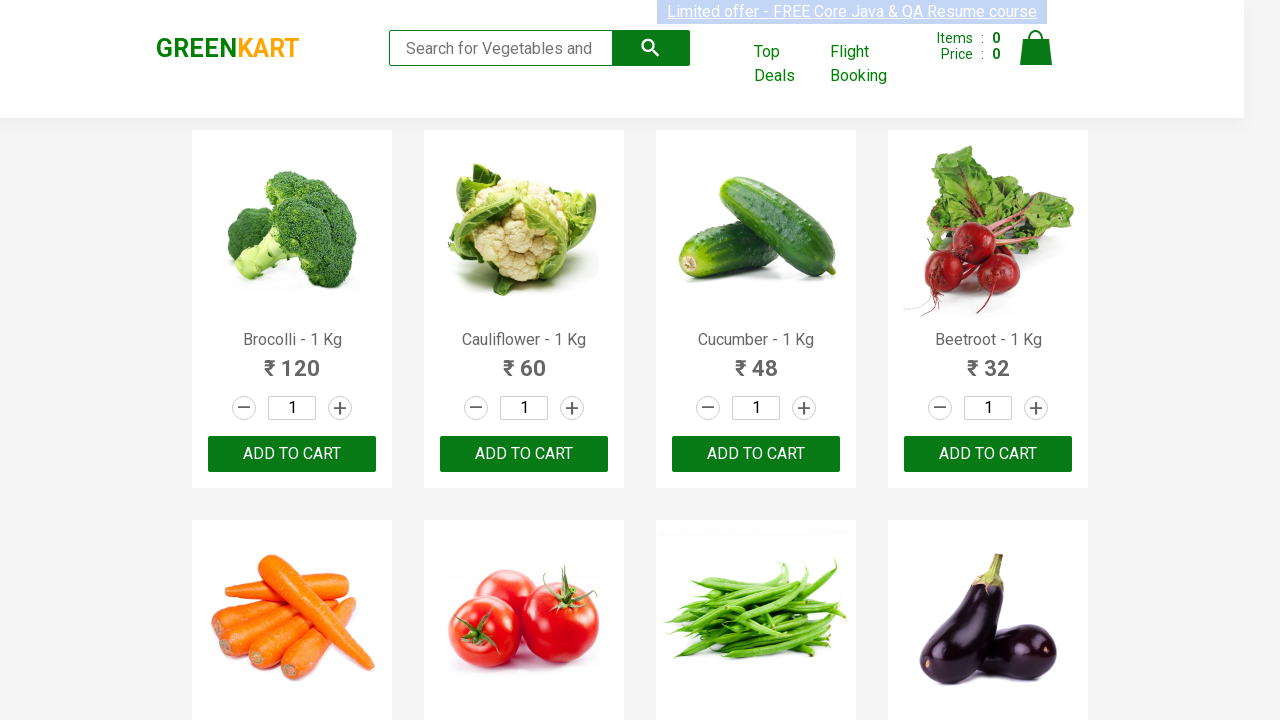

Waited for products to load
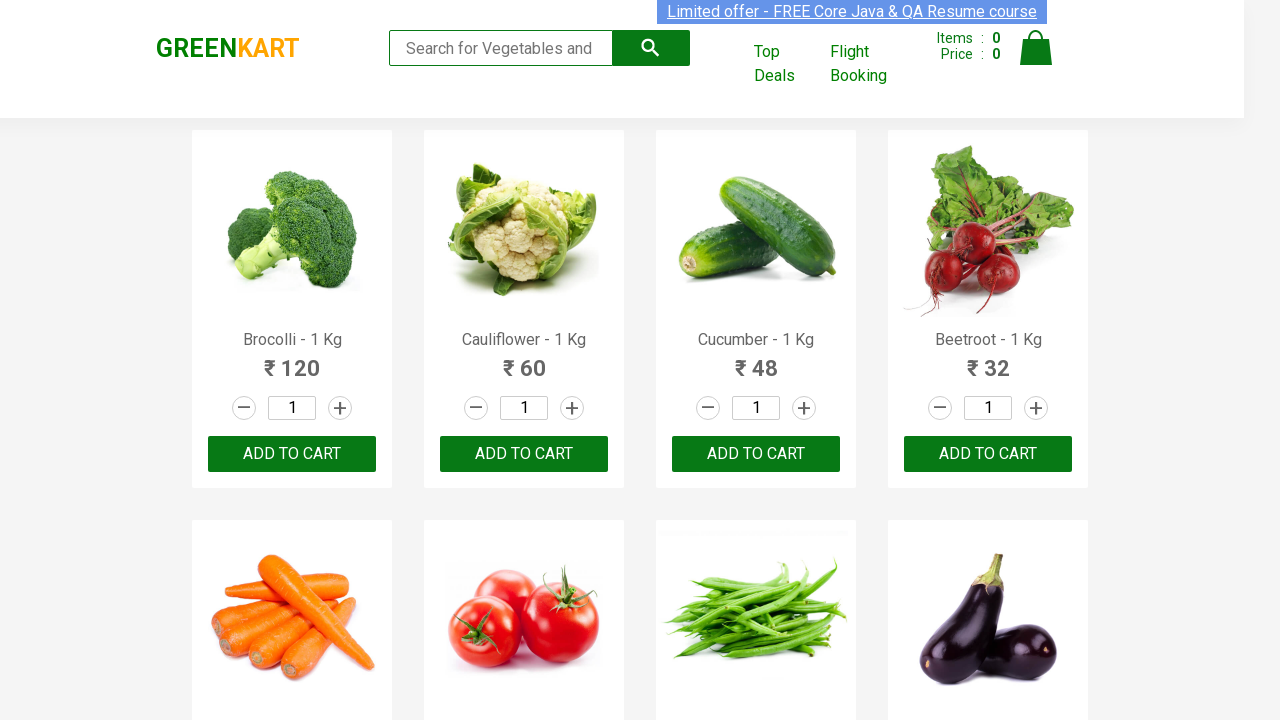

Retrieved all product elements
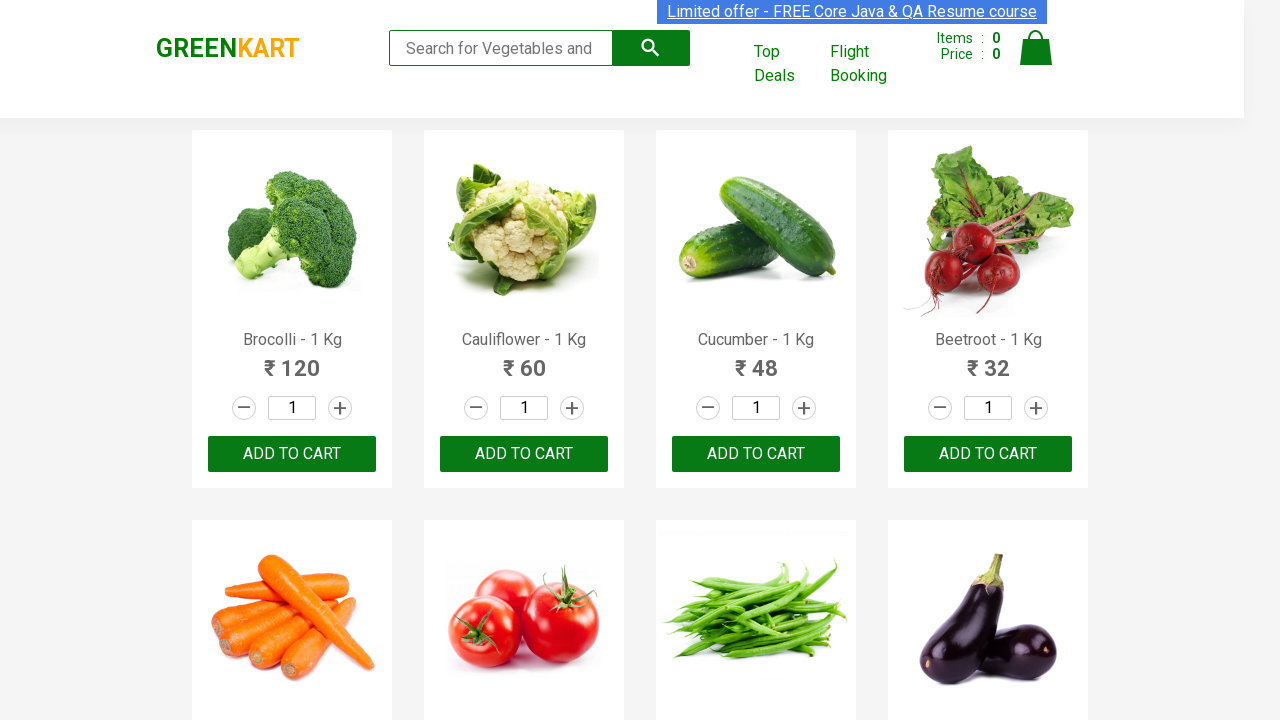

Added Brocolli to cart at (292, 454) on xpath=//div[@class='product-action']/button >> nth=0
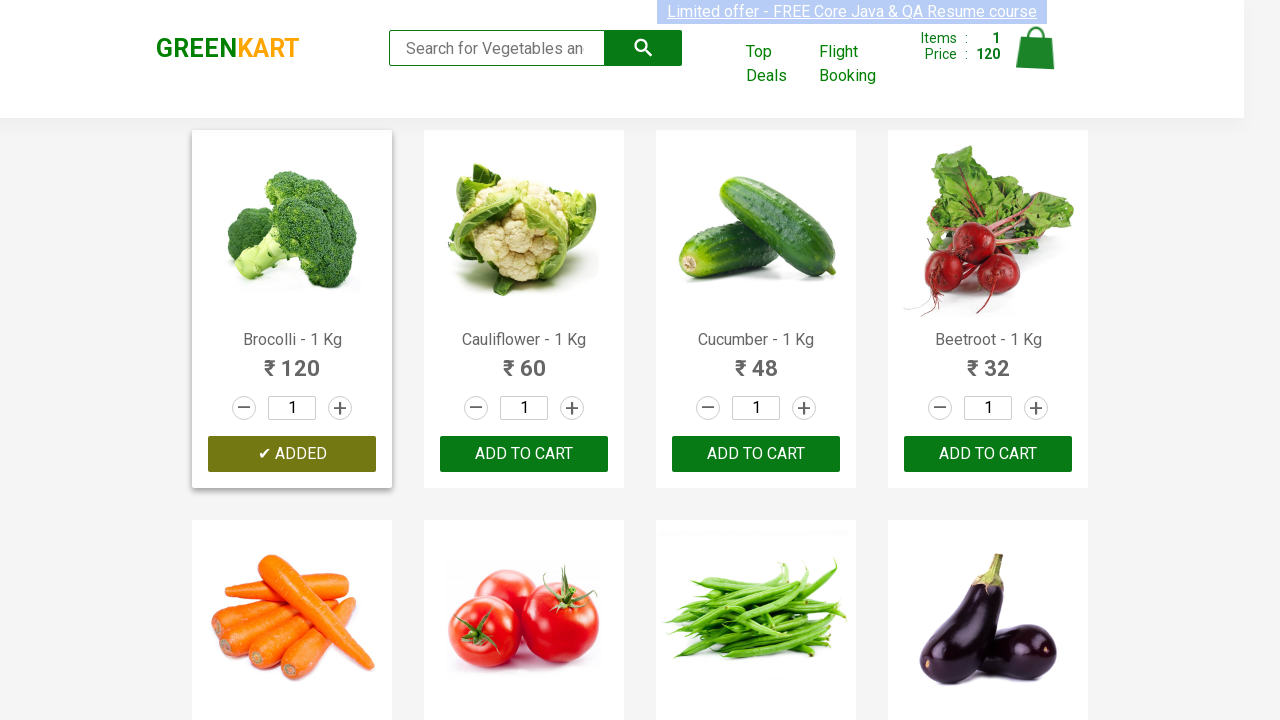

Added Cucumber to cart at (756, 454) on xpath=//div[@class='product-action']/button >> nth=2
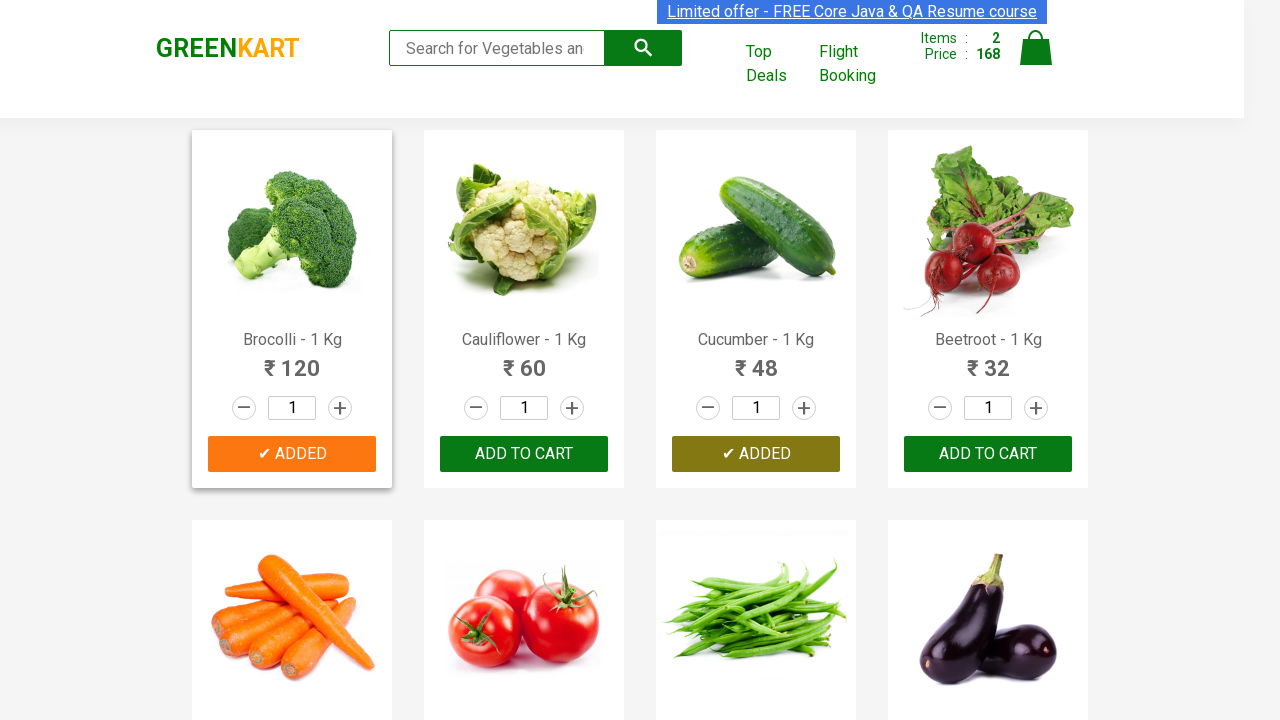

Added Beetroot to cart at (988, 454) on xpath=//div[@class='product-action']/button >> nth=3
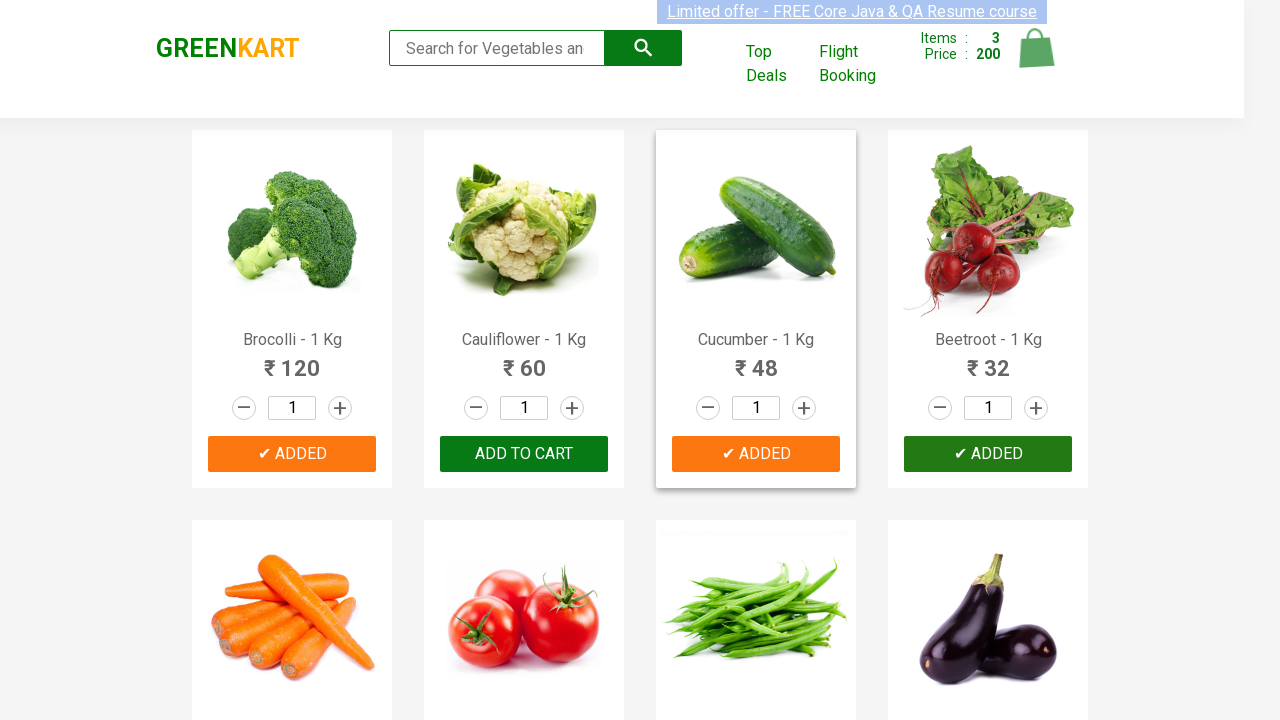

Added Tomato to cart at (524, 360) on xpath=//div[@class='product-action']/button >> nth=5
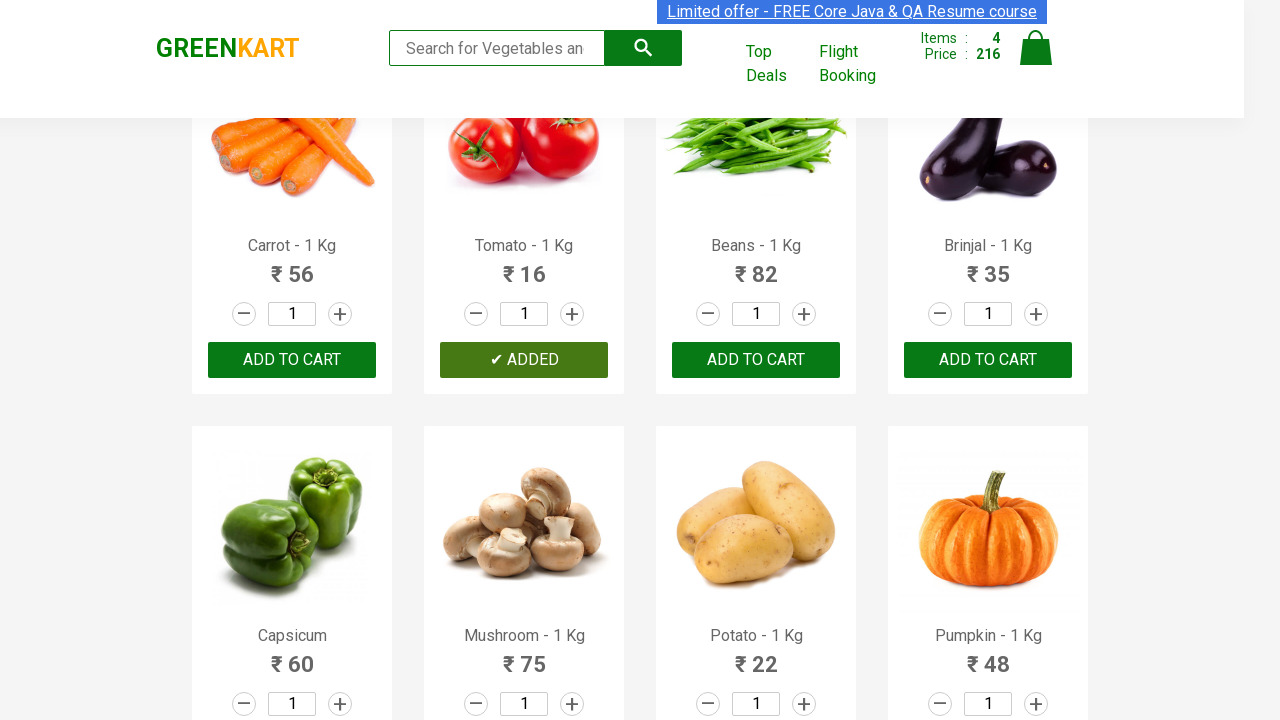

Clicked on cart icon at (1036, 48) on img[alt='Cart']
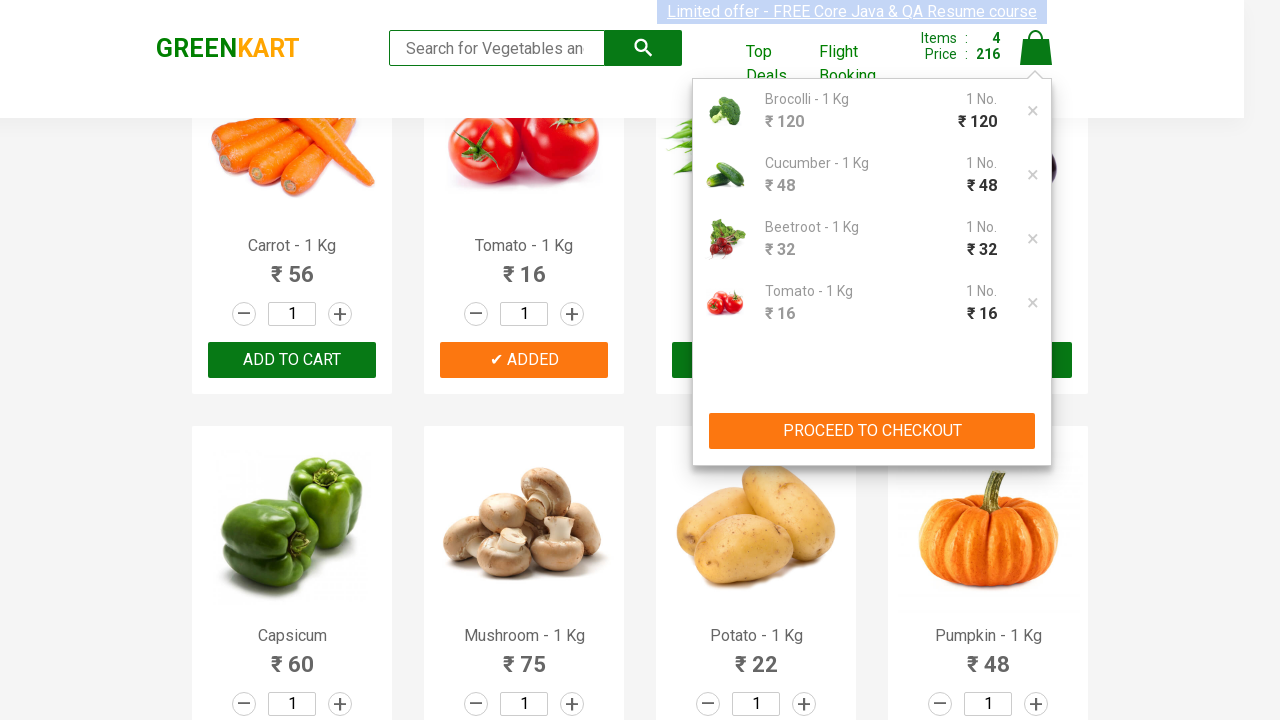

Clicked PROCEED TO CHECKOUT button at (872, 431) on xpath=//button[contains(text(),'PROCEED TO CHECKOUT')]
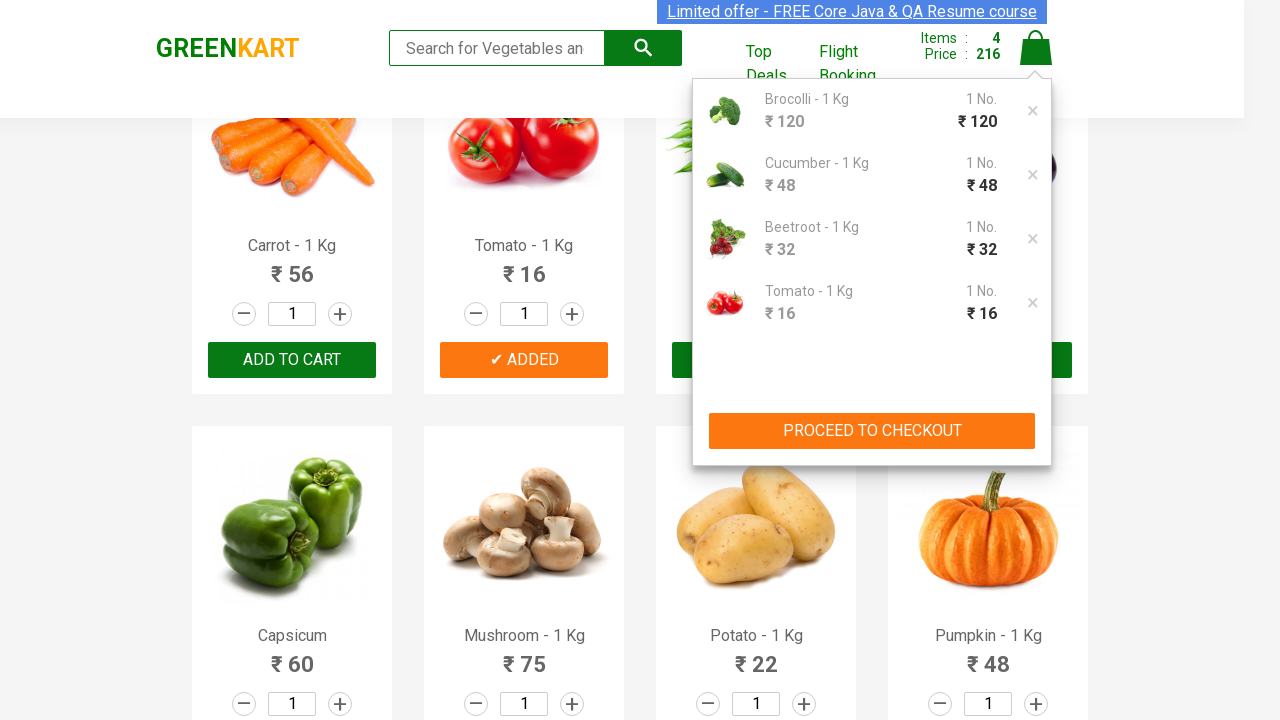

Checkout page loaded with promo code input field
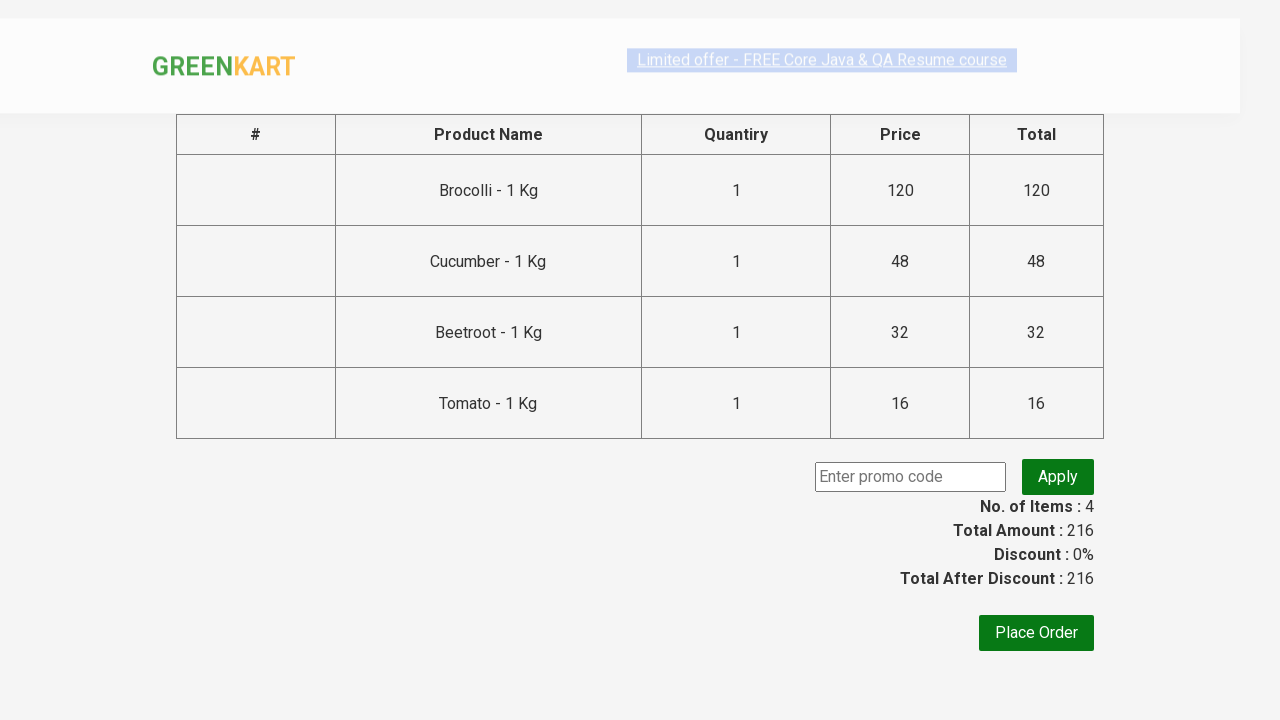

Entered promo code 'rahulshettyacademy' on input.promoCode
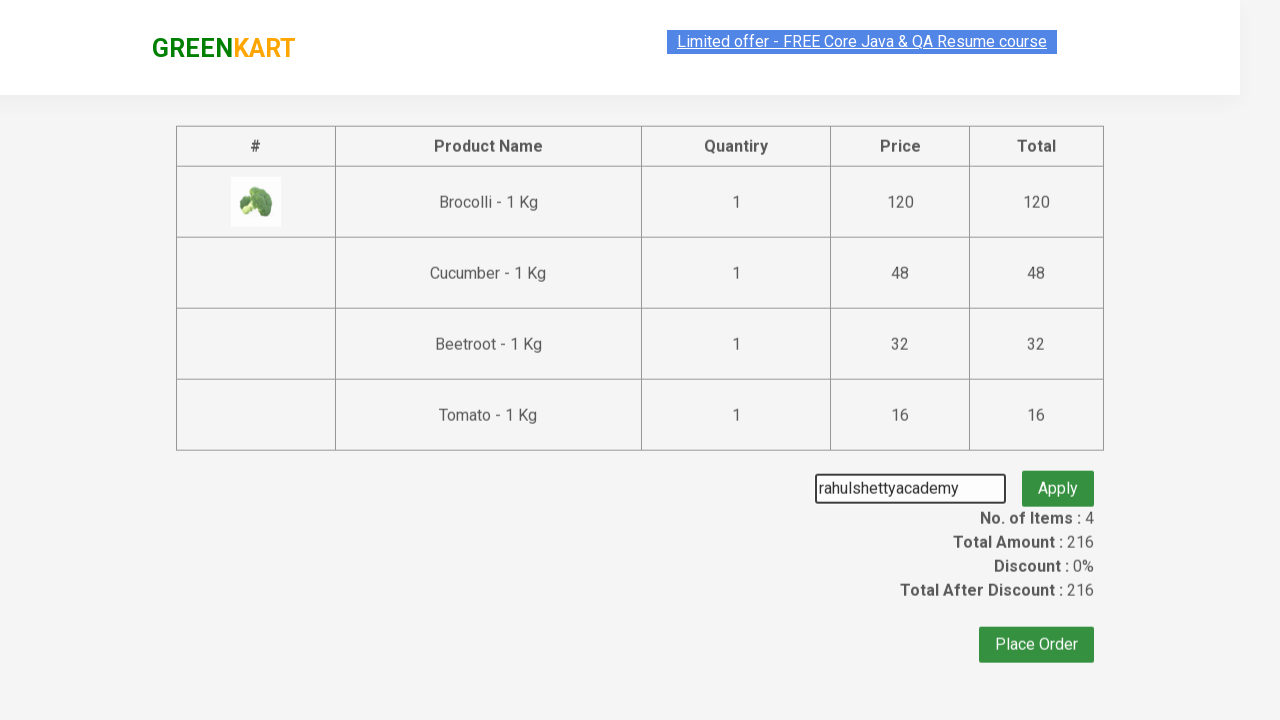

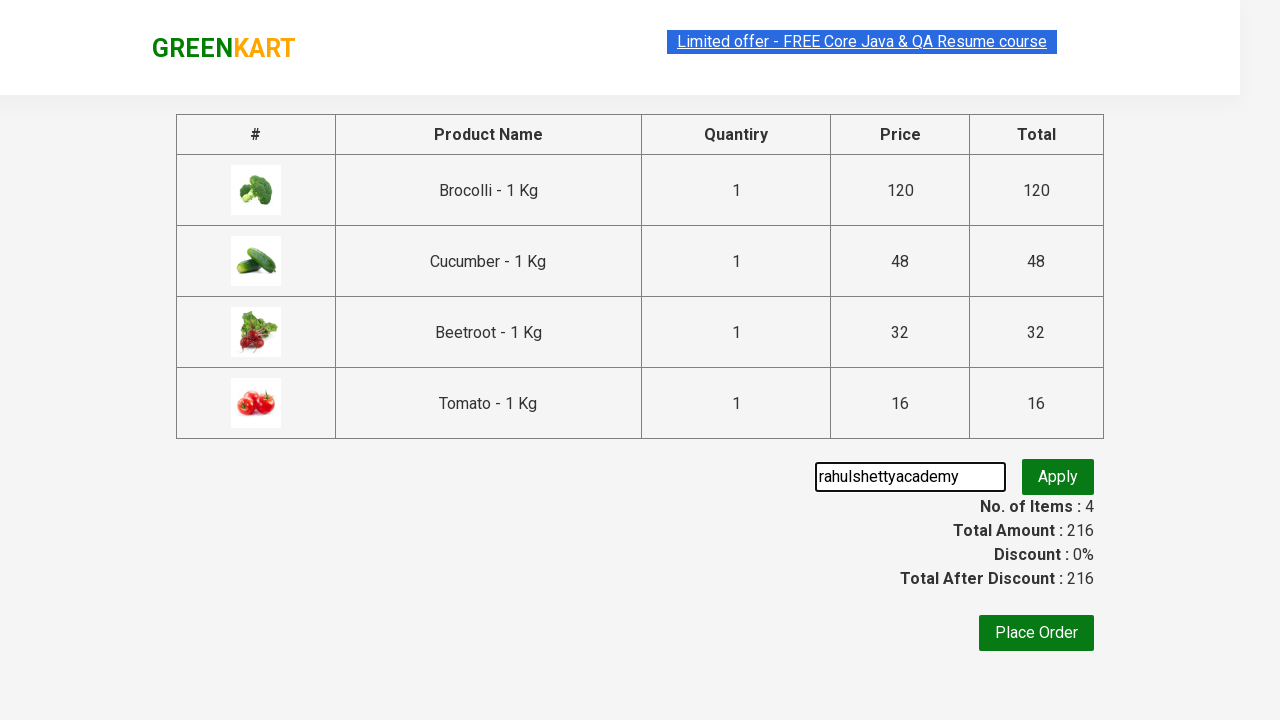